Navigates to the wixo.in homepage and verifies the page loads successfully

Starting URL: https://wixo.in/

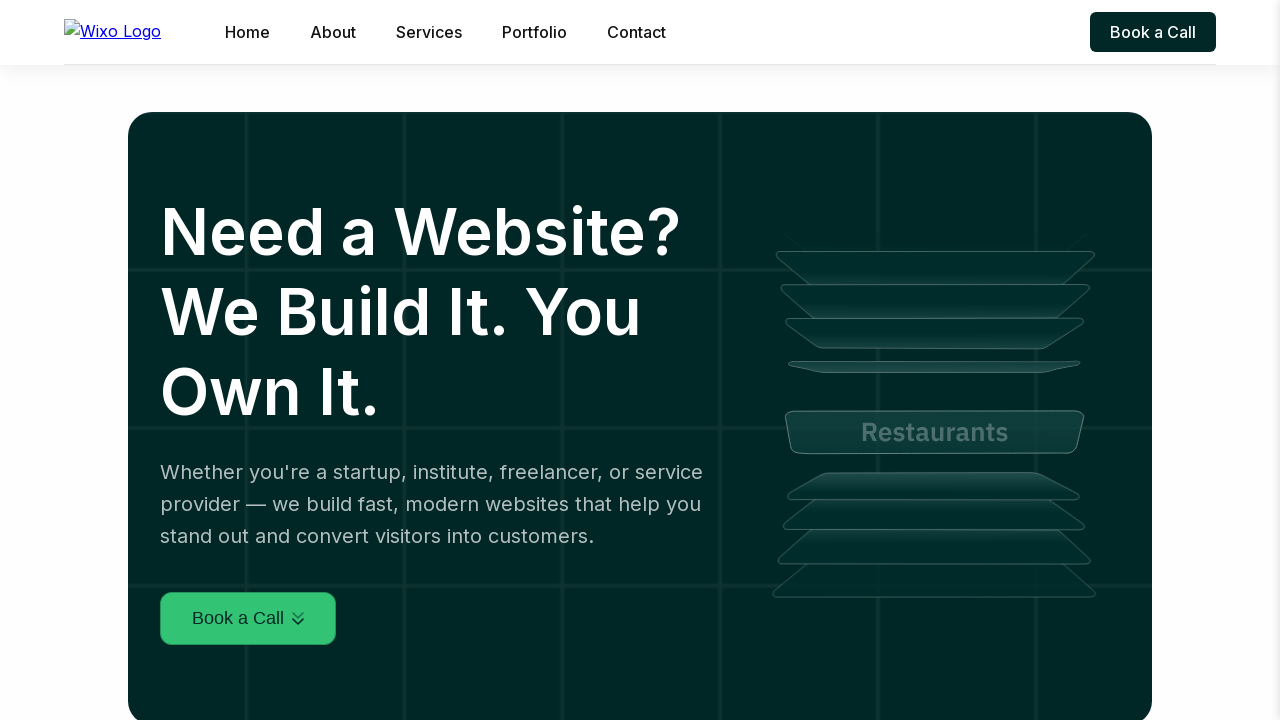

Waited for page to reach domcontentloaded state
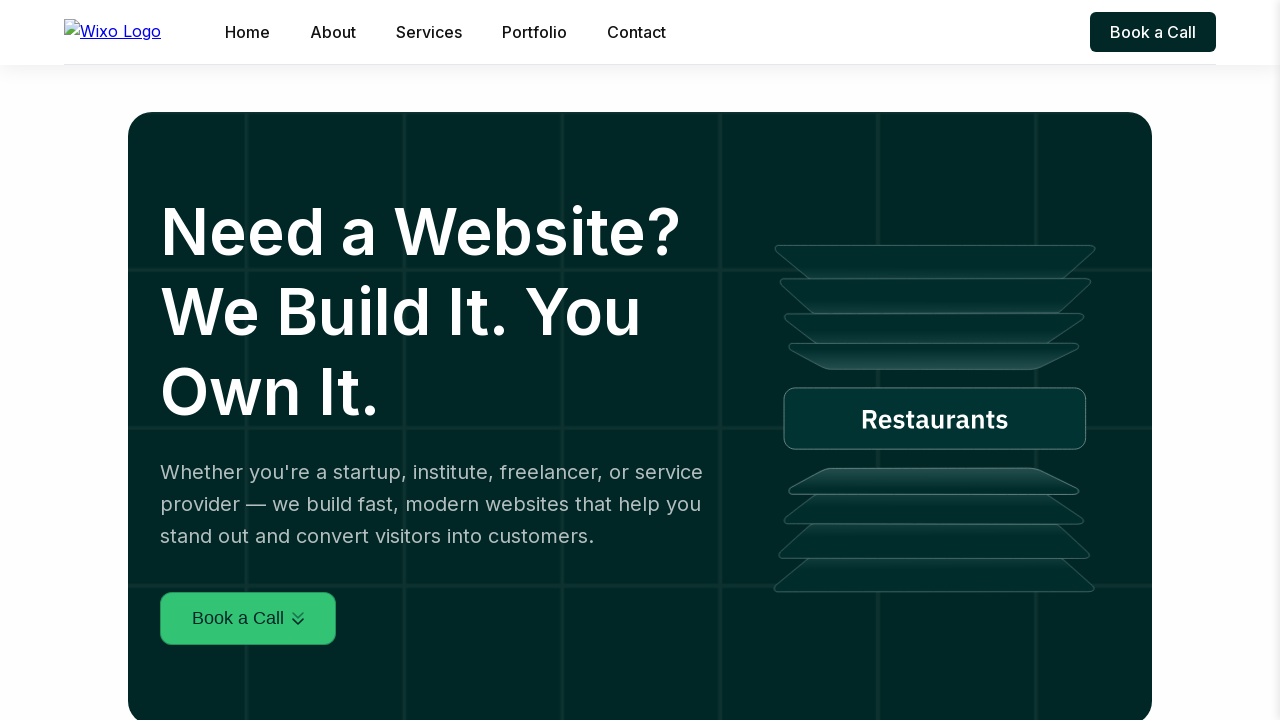

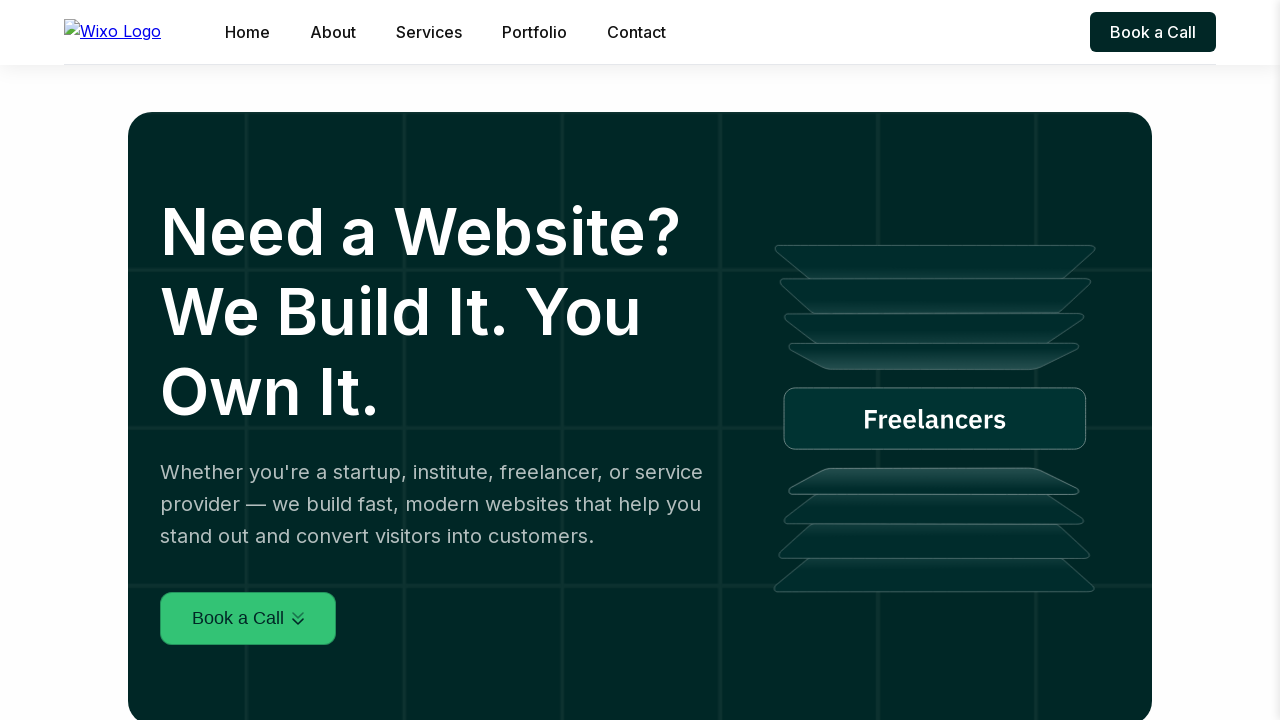